Tests dropdown selection by selecting an option by value from the old-style select menu

Starting URL: https://demoqa.com/select-menu

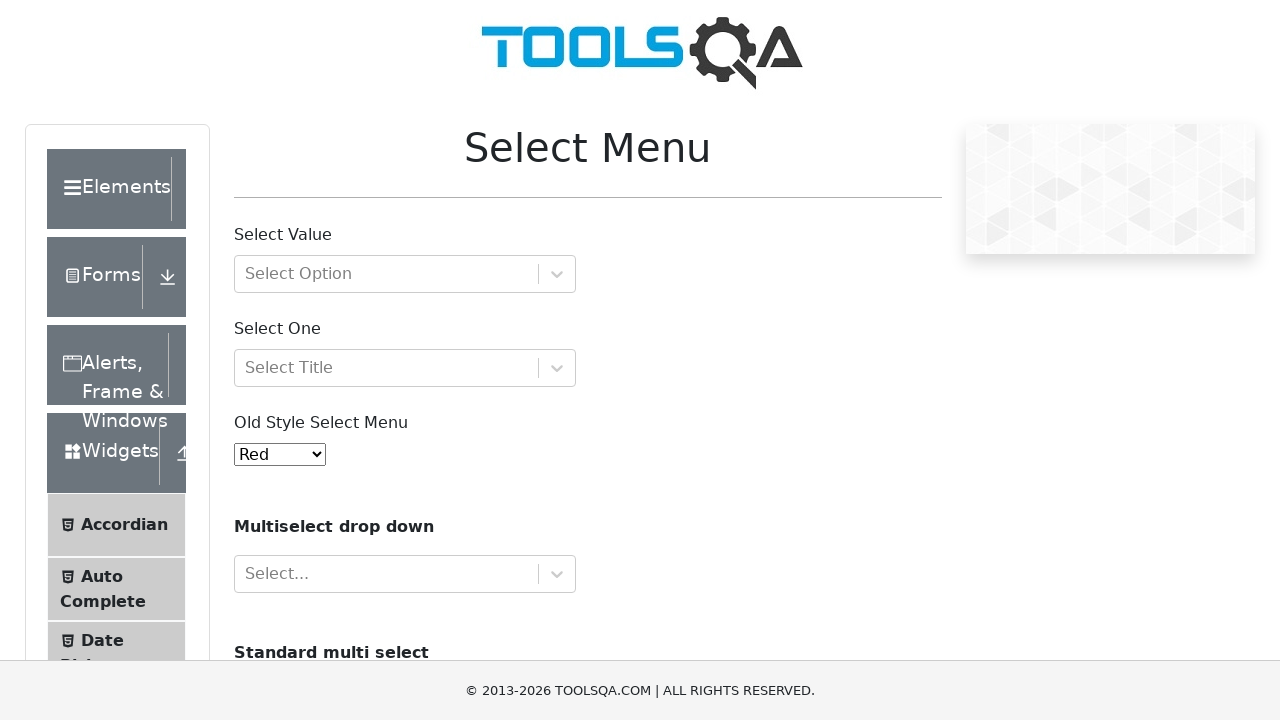

Selected option with value '3' from the old-style select menu on #oldSelectMenu
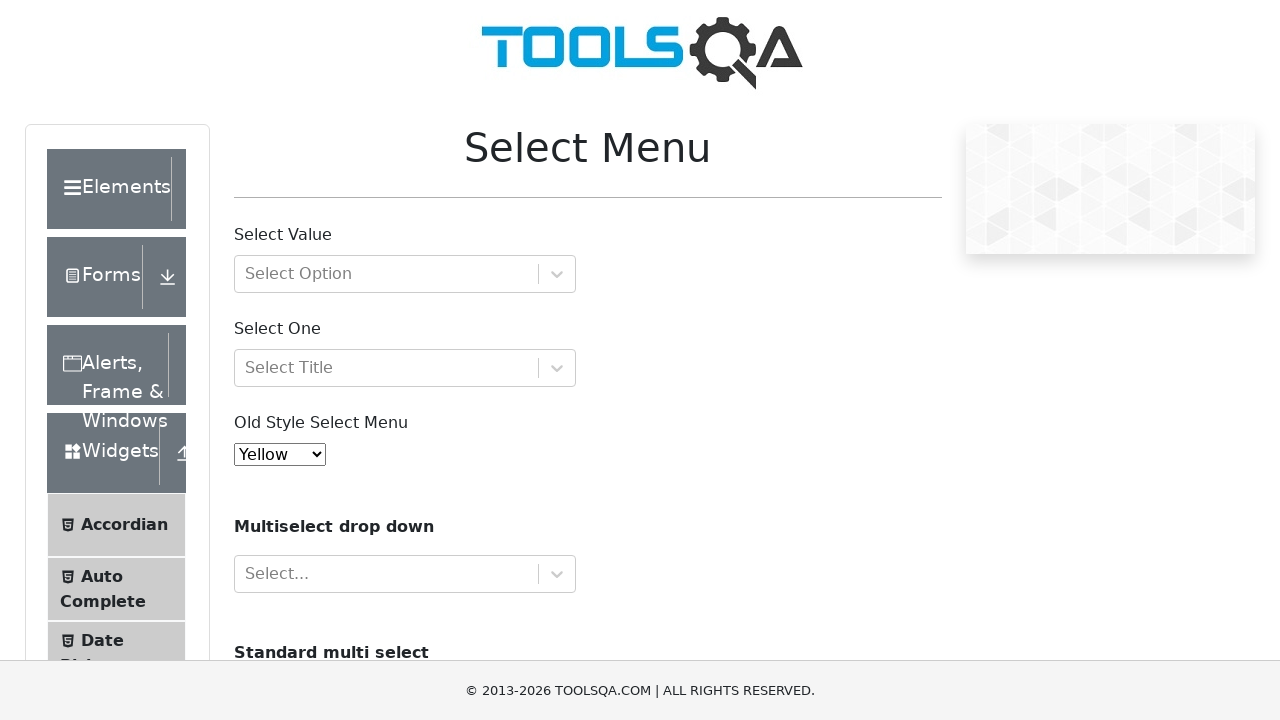

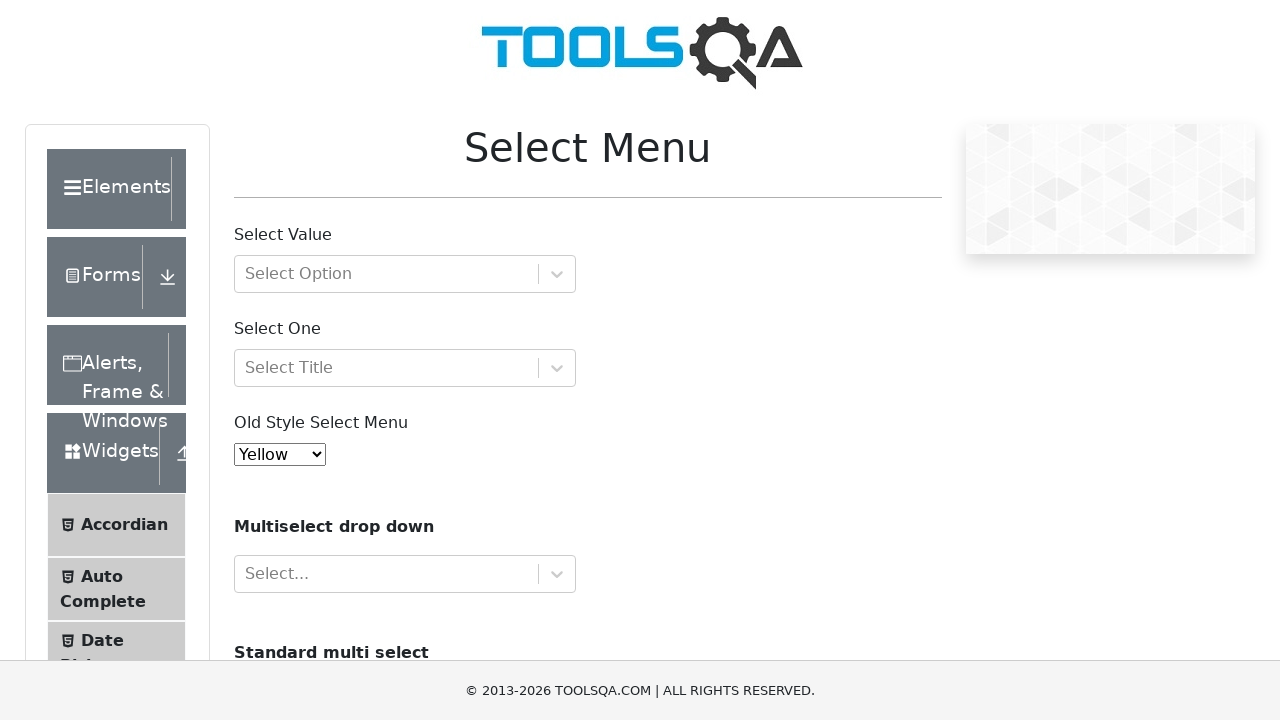